Tests input field functionality by entering a value, clearing it, and entering a new value

Starting URL: https://the-internet.herokuapp.com/inputs

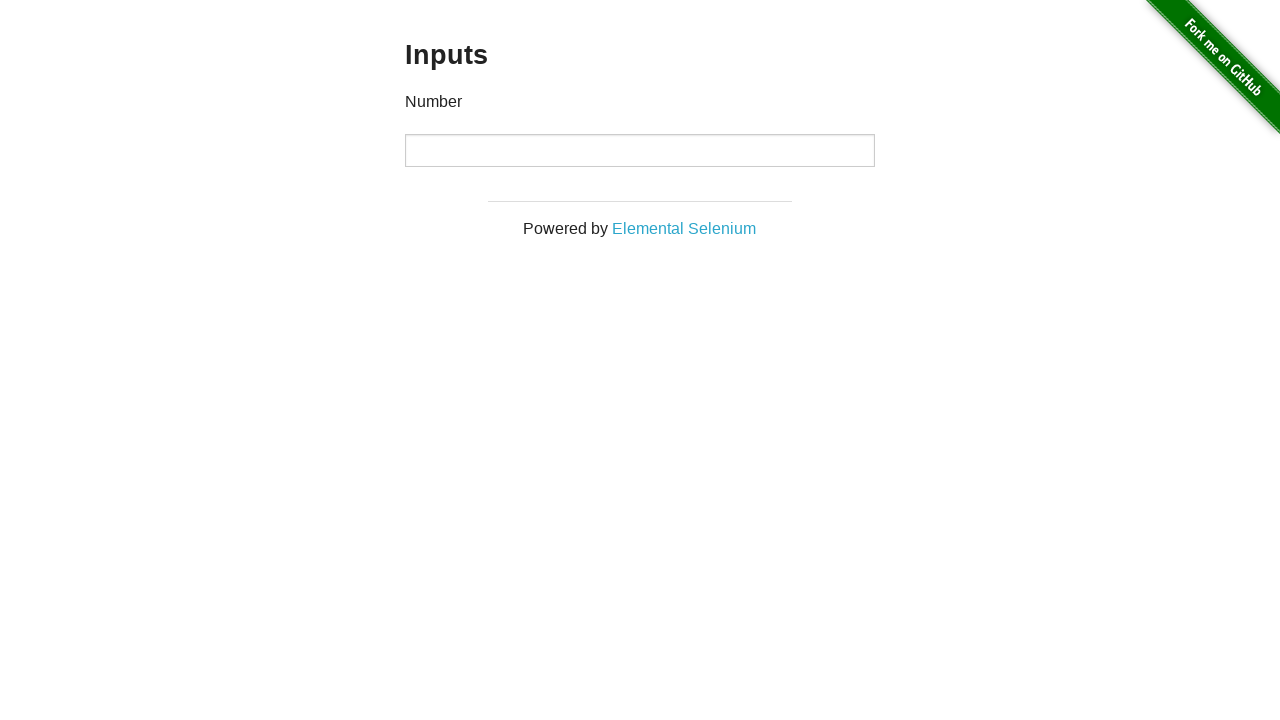

Entered '1000' in the input field on input
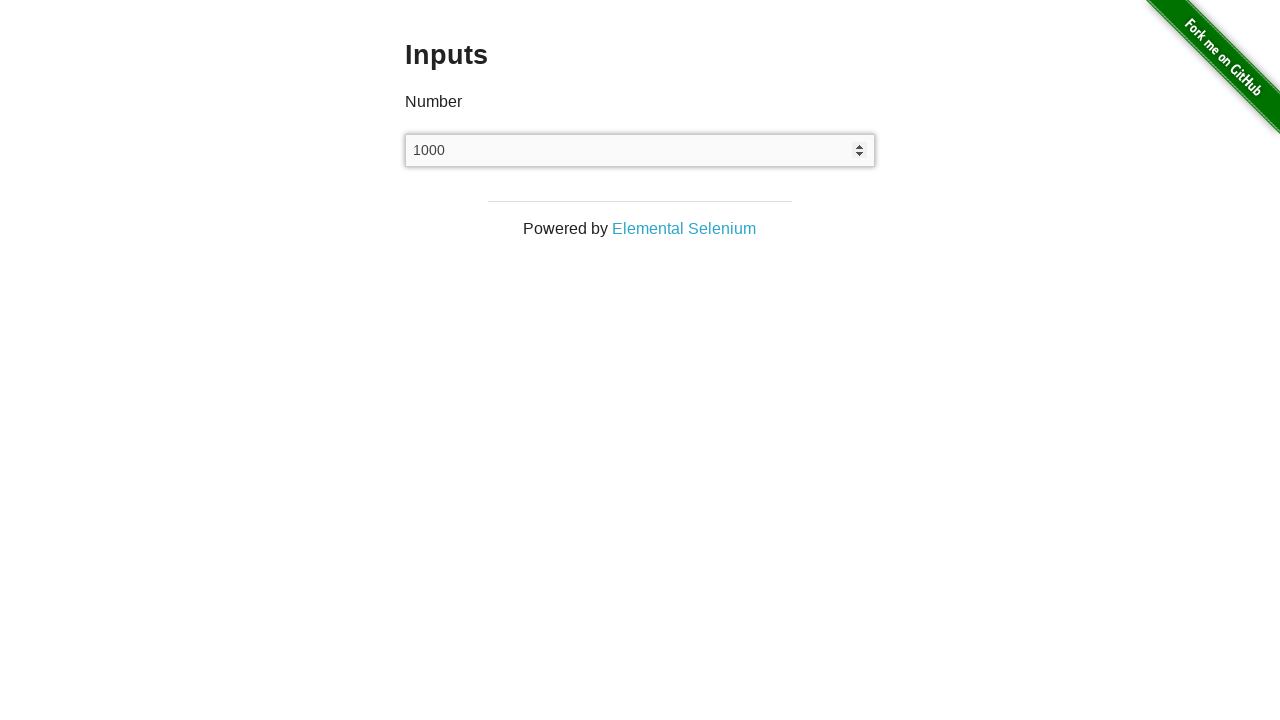

Waited 500ms for the input to settle
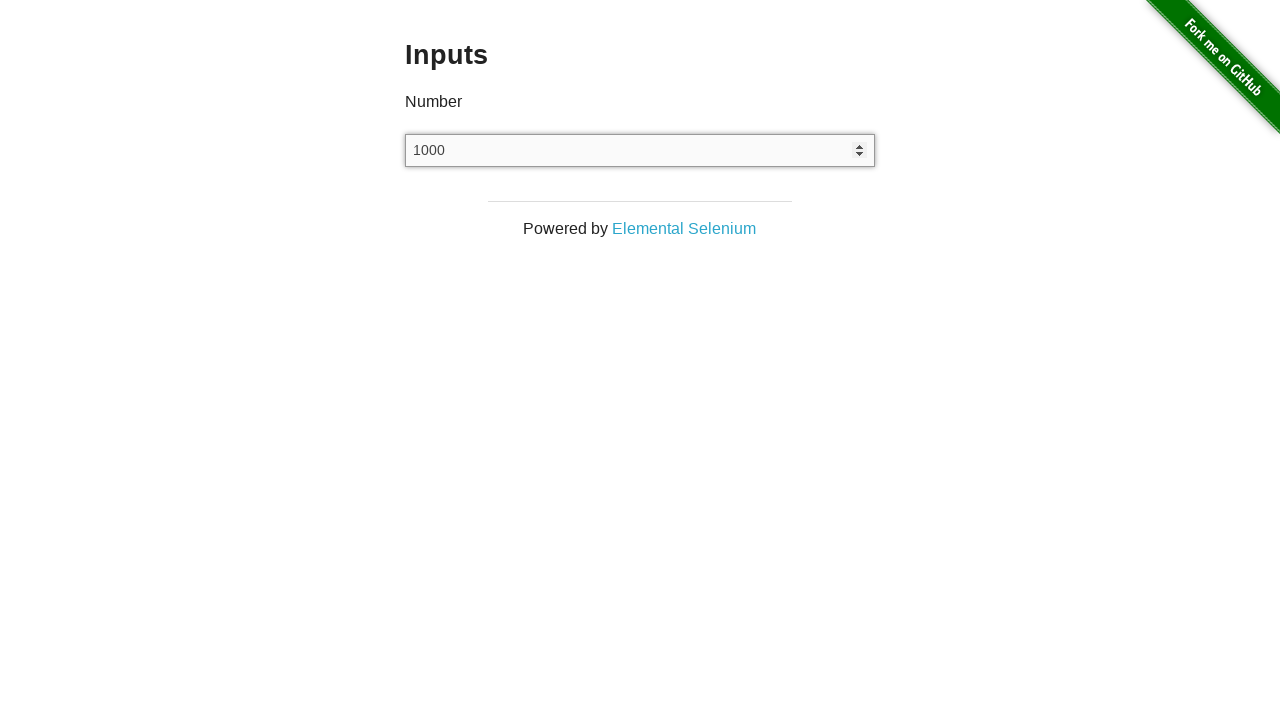

Cleared the input field on input
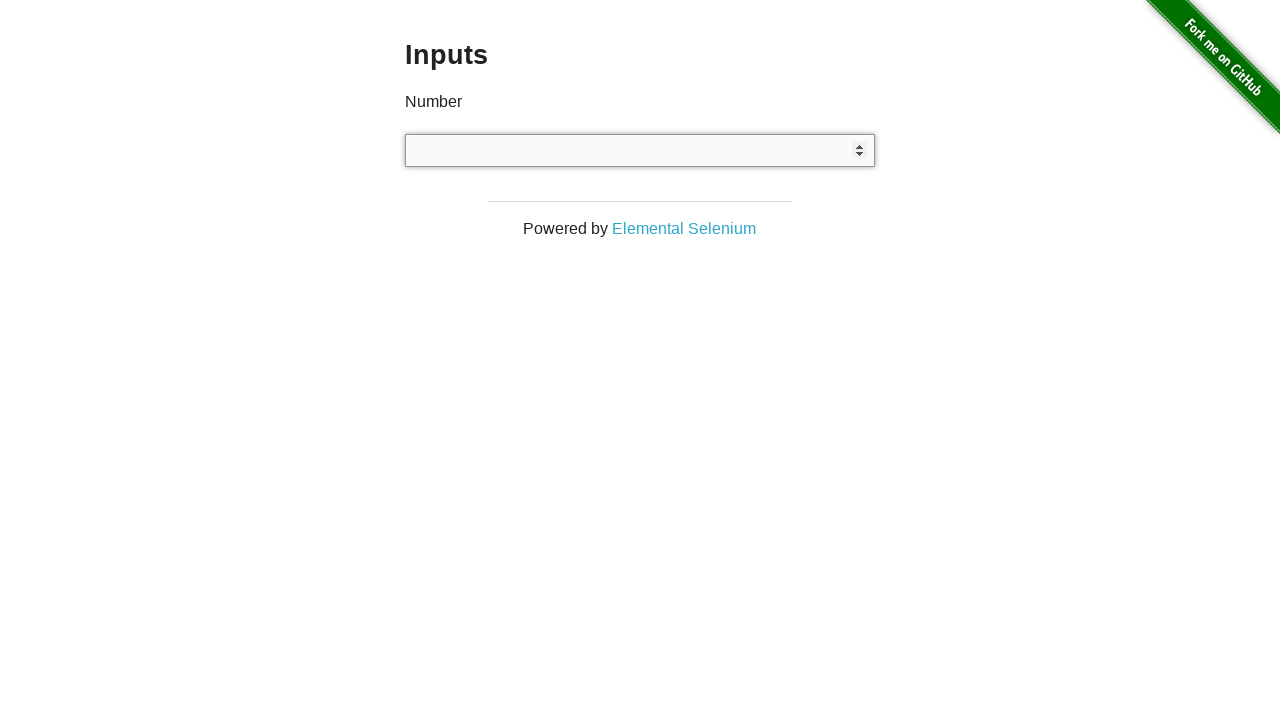

Waited 500ms for the input to clear
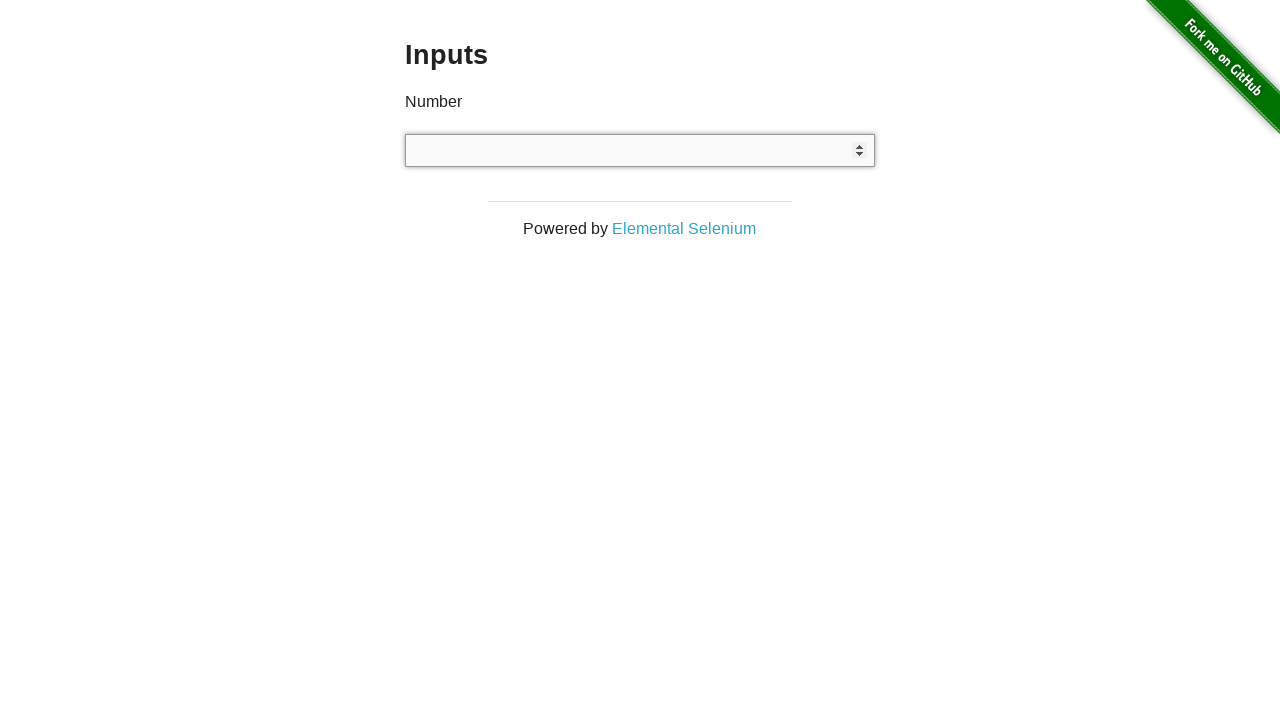

Entered '999' in the input field on input
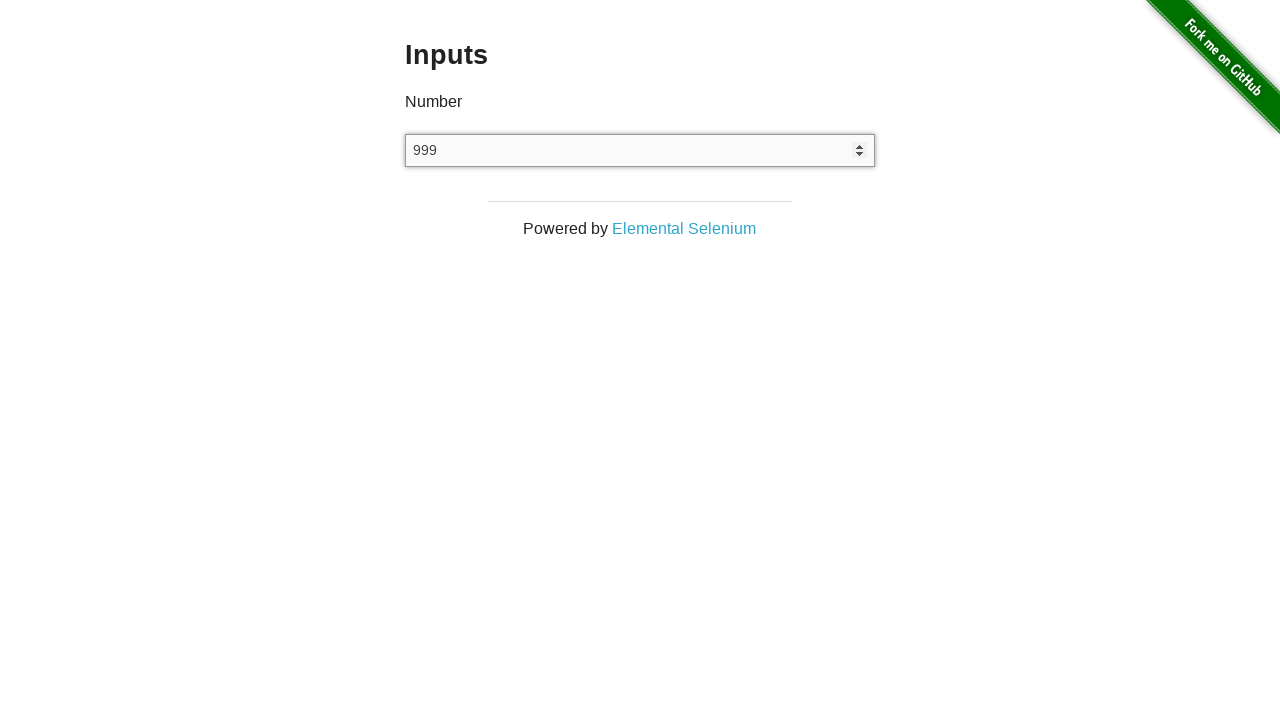

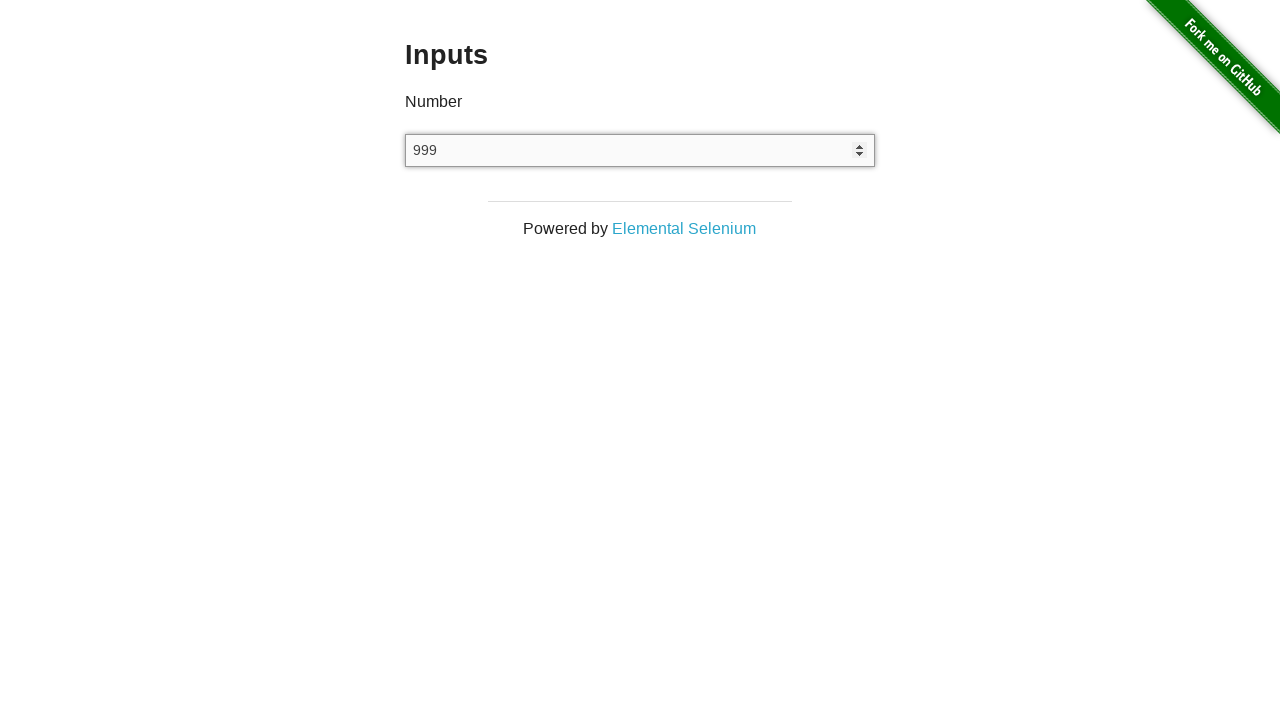